Tests navigation to the My Account page by clicking the My Account link and verifying the page title loads correctly.

Starting URL: https://alchemy.hguy.co/lms

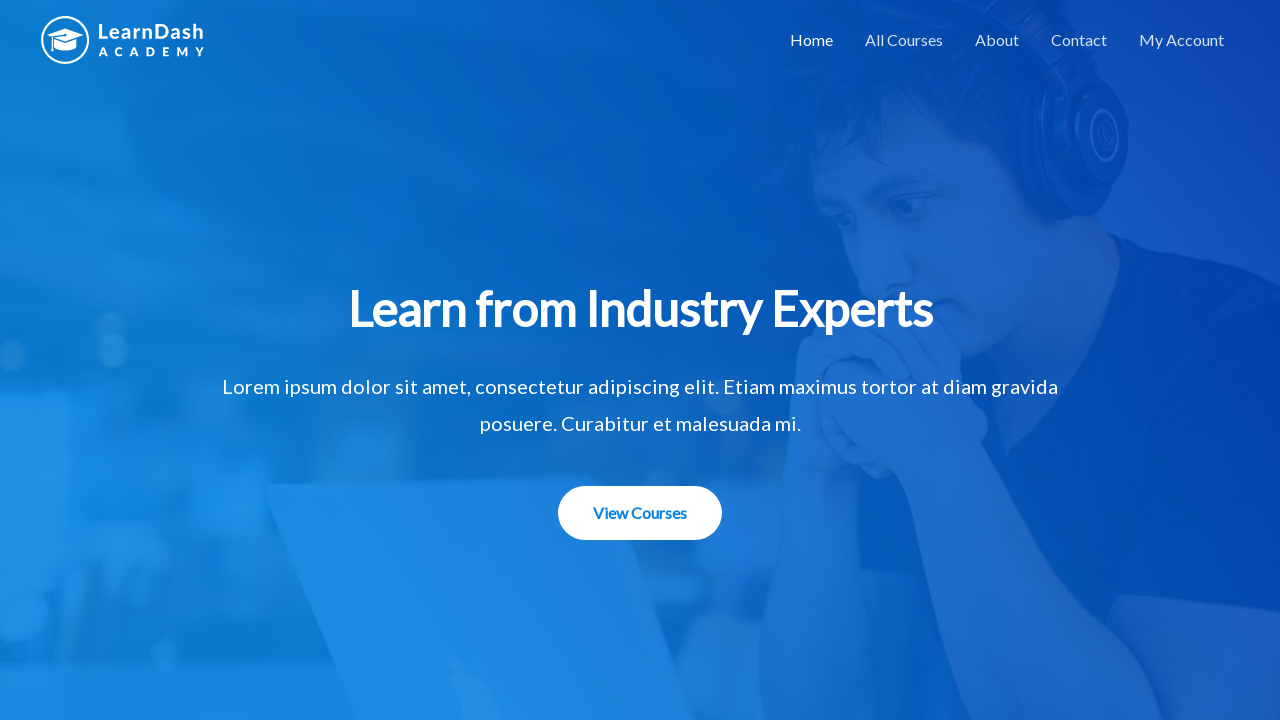

Clicked on My Account link at (1182, 40) on xpath=//a[contains(text(),'My Account')]
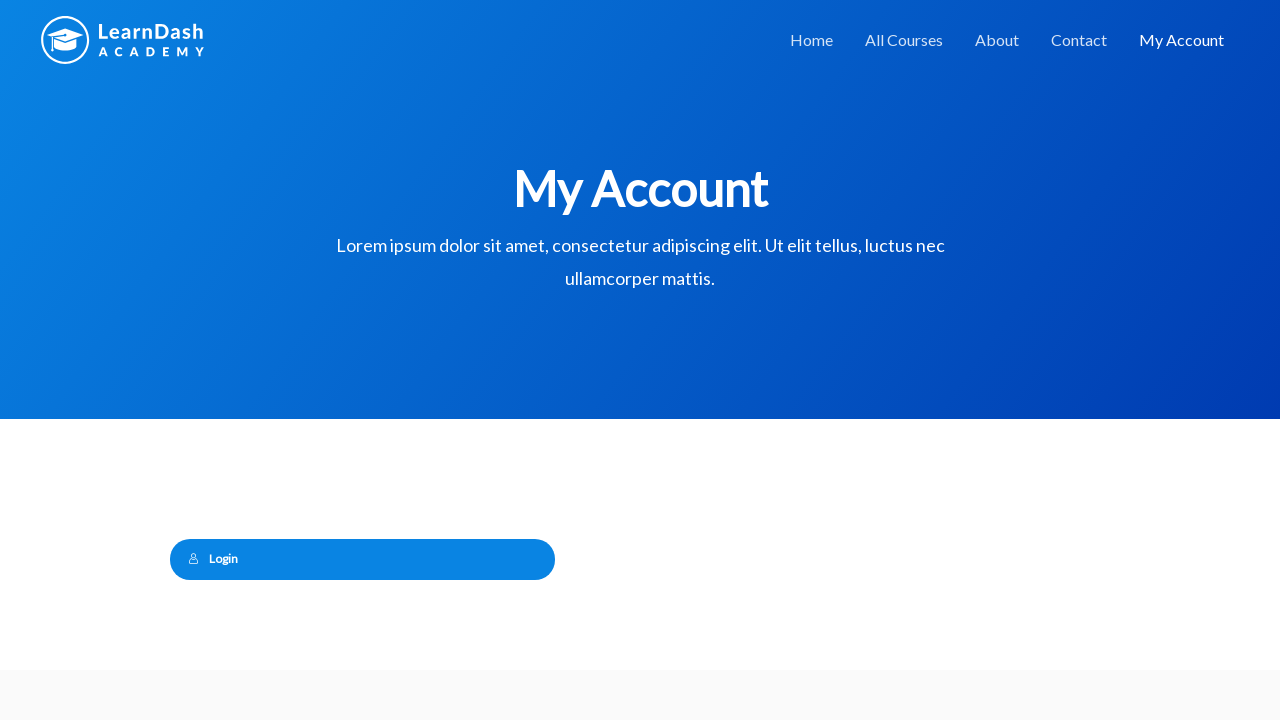

Waited for page to load (domcontentloaded)
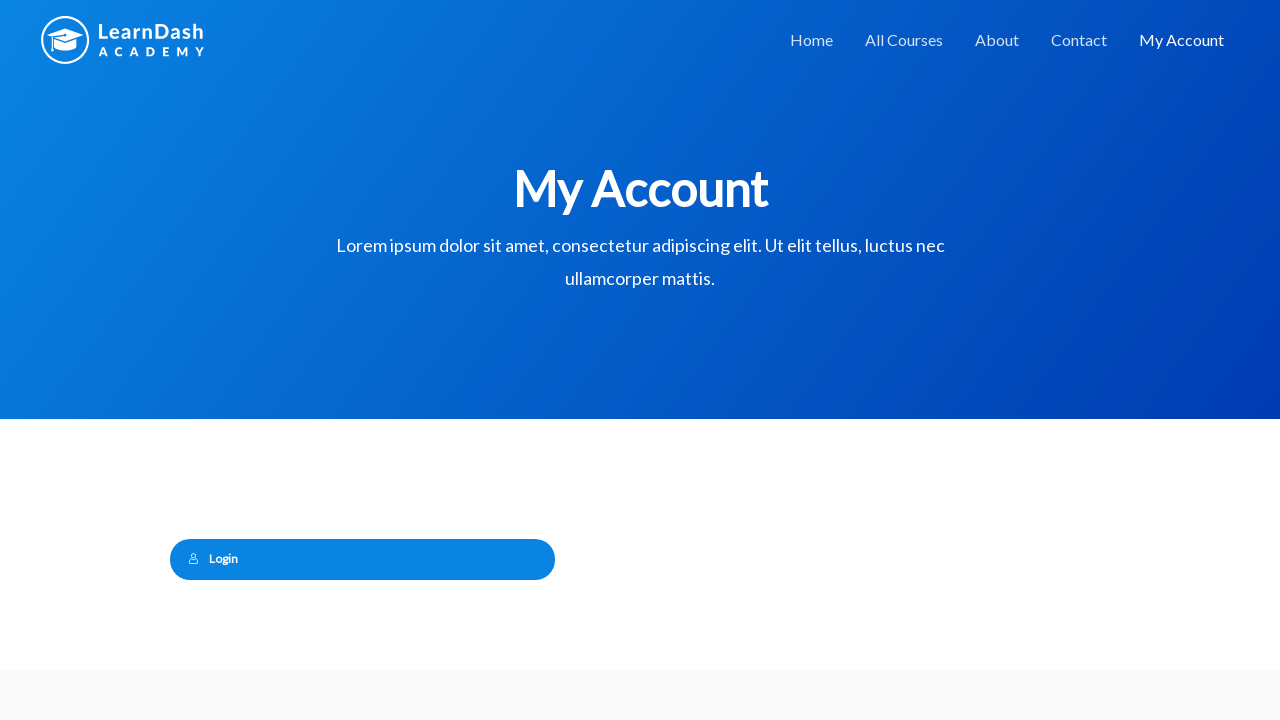

Verified page title is 'My Account – Alchemy LMS'
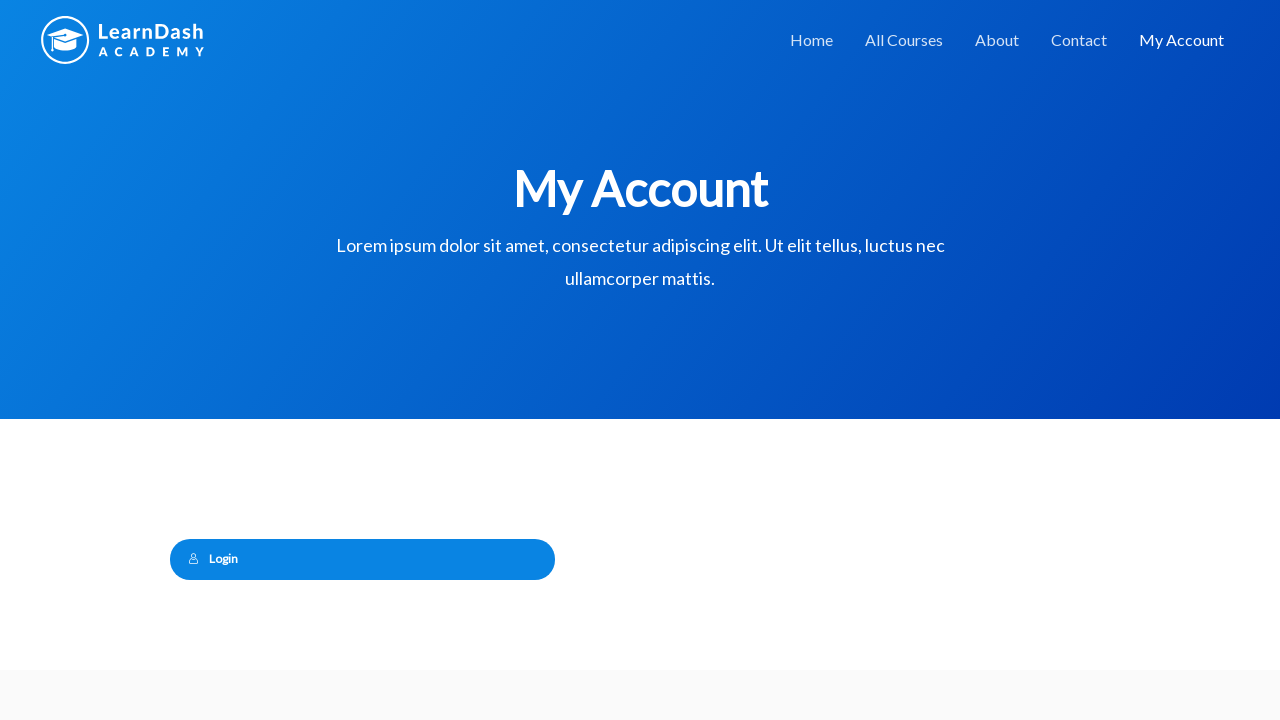

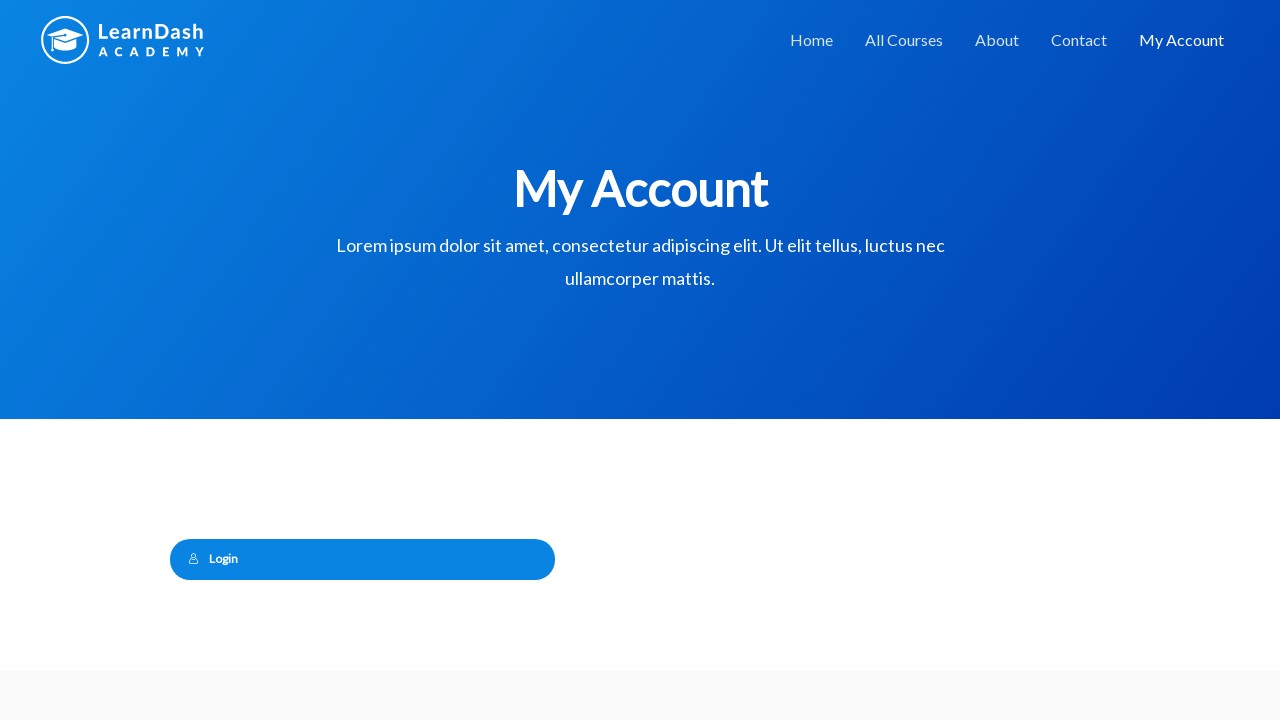